Tests iframe functionality by navigating to the Frames section, switching between two iframes, and verifying the content within each frame

Starting URL: https://demoqa.com

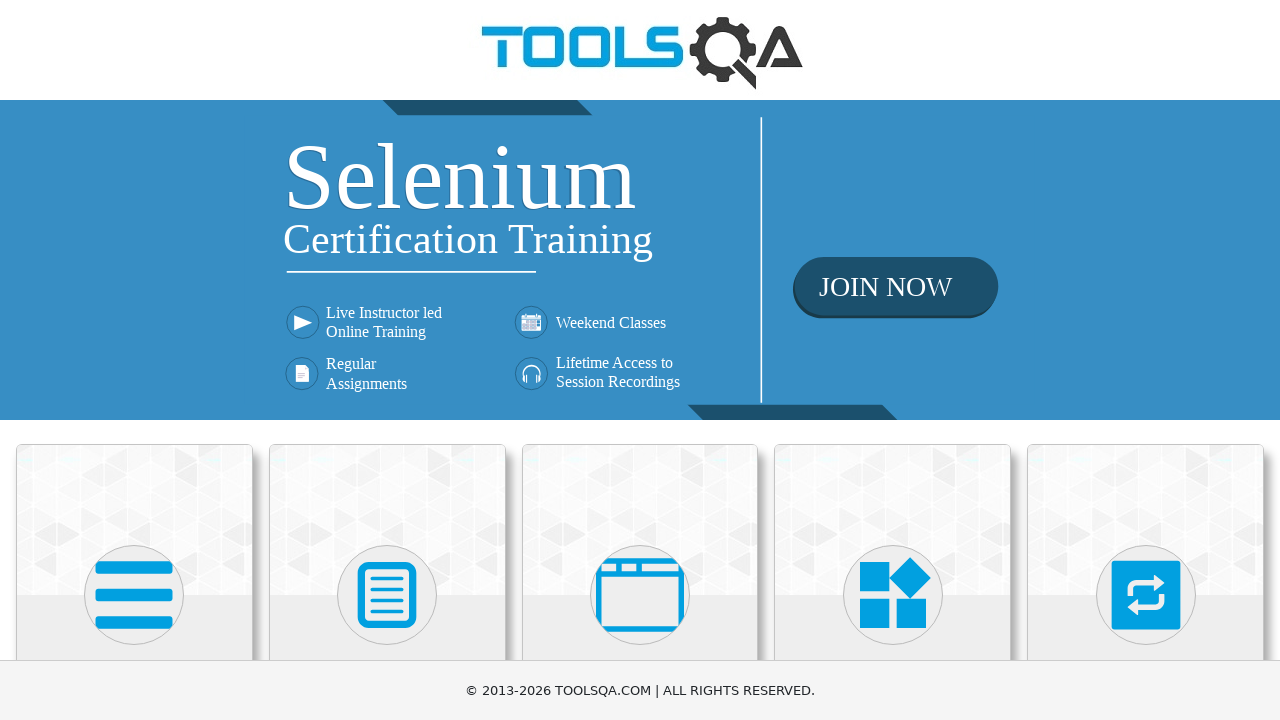

Clicked on 'Alerts, Frame & Windows' menu at (640, 360) on xpath=//h5[text()='Alerts, Frame & Windows']
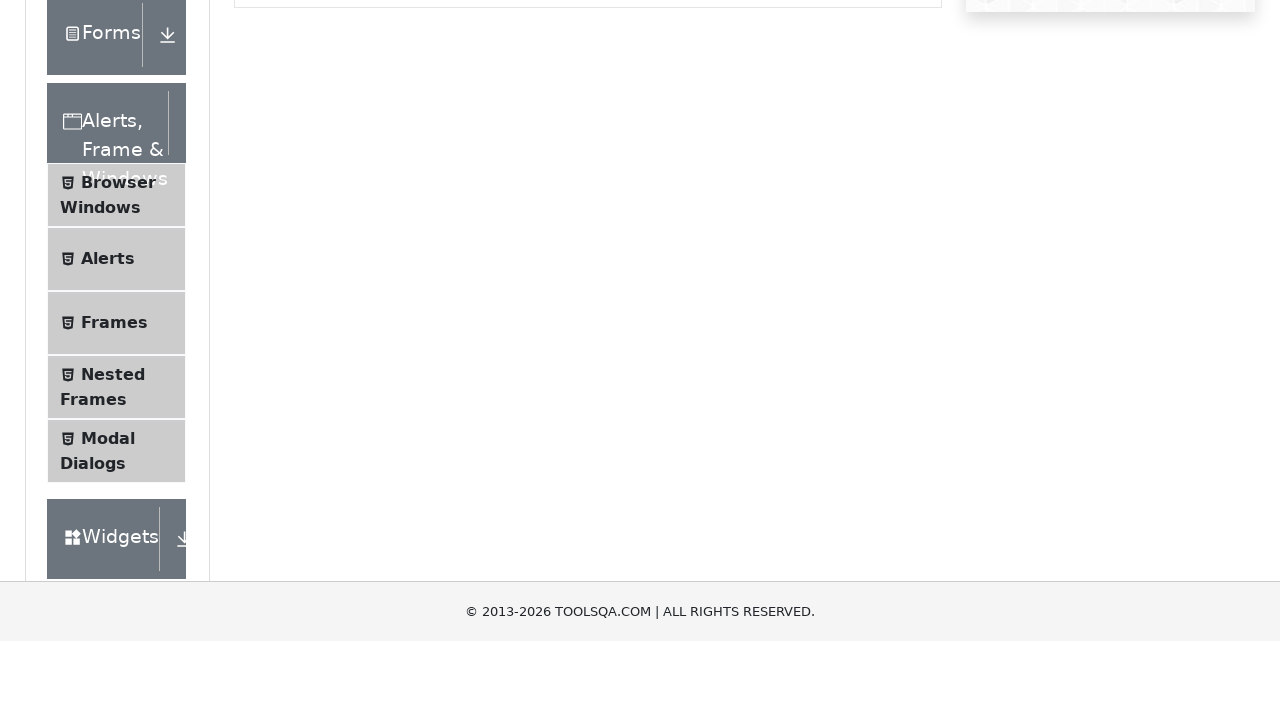

Clicked on 'Frames' option to navigate to Frames section at (114, 565) on xpath=//span[text()='Frames']
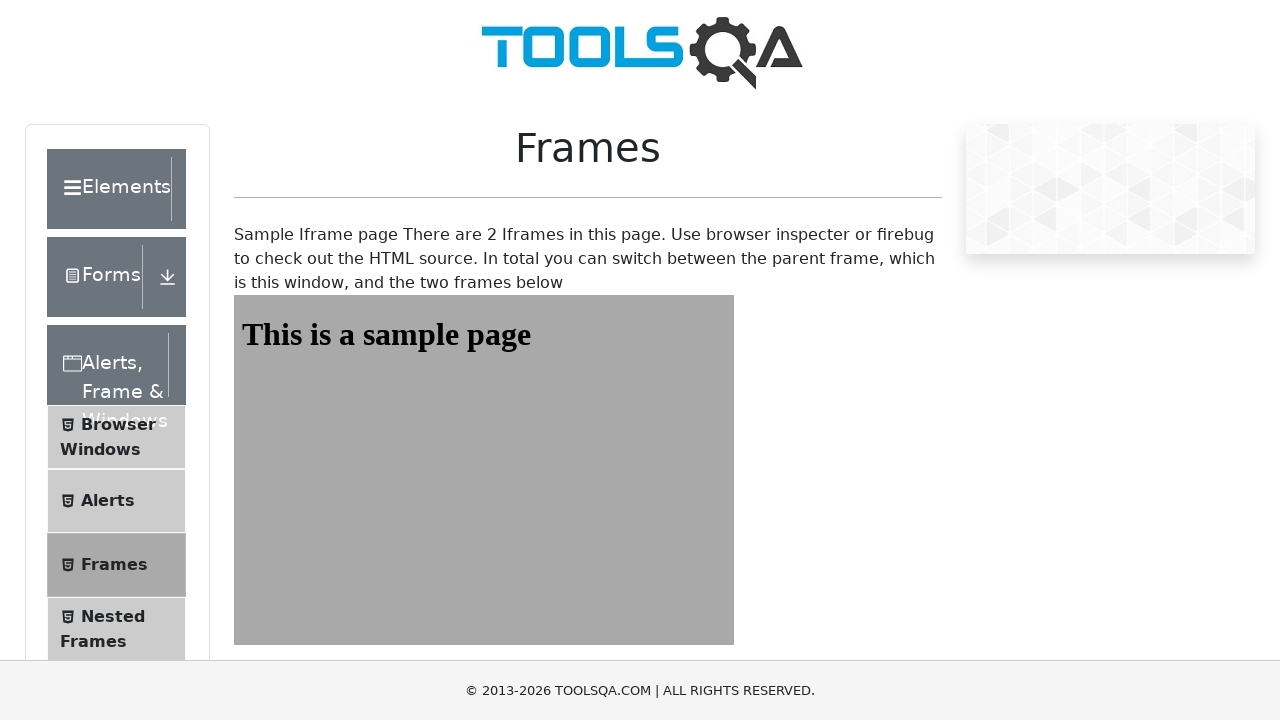

Located first iframe (frame1)
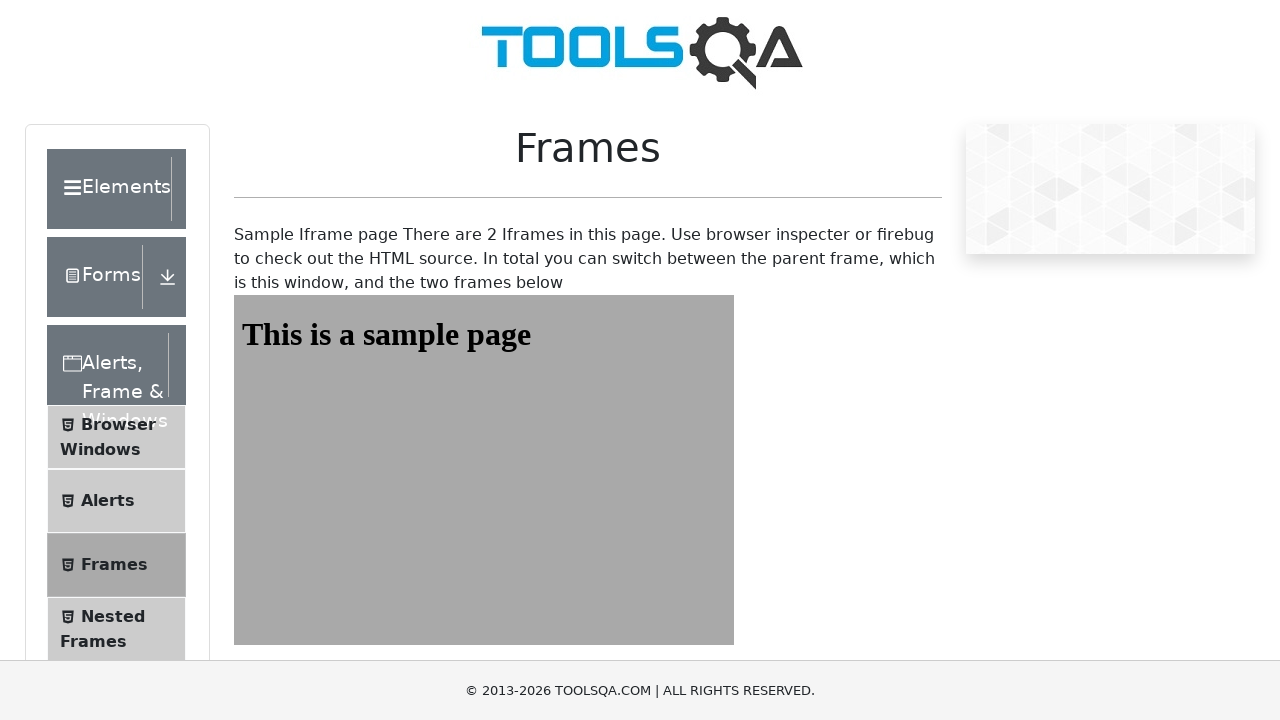

Verified content loaded in first iframe - sample heading found
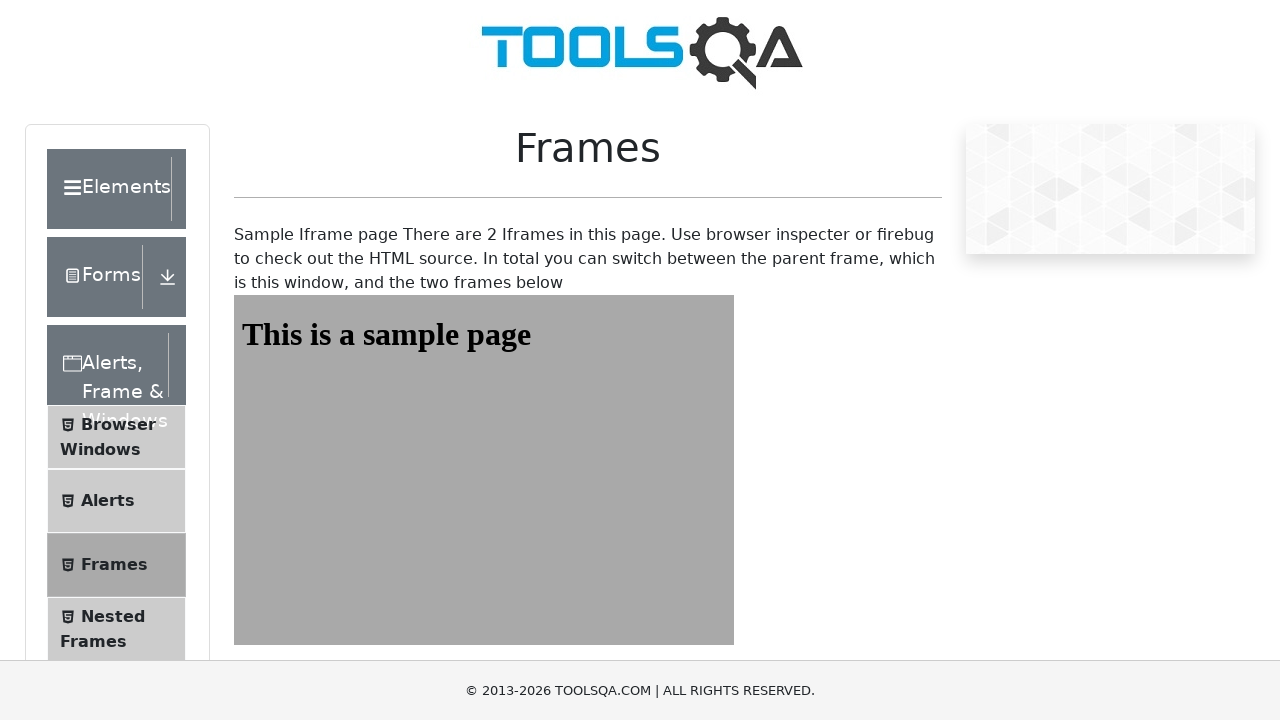

Located second iframe (frame2)
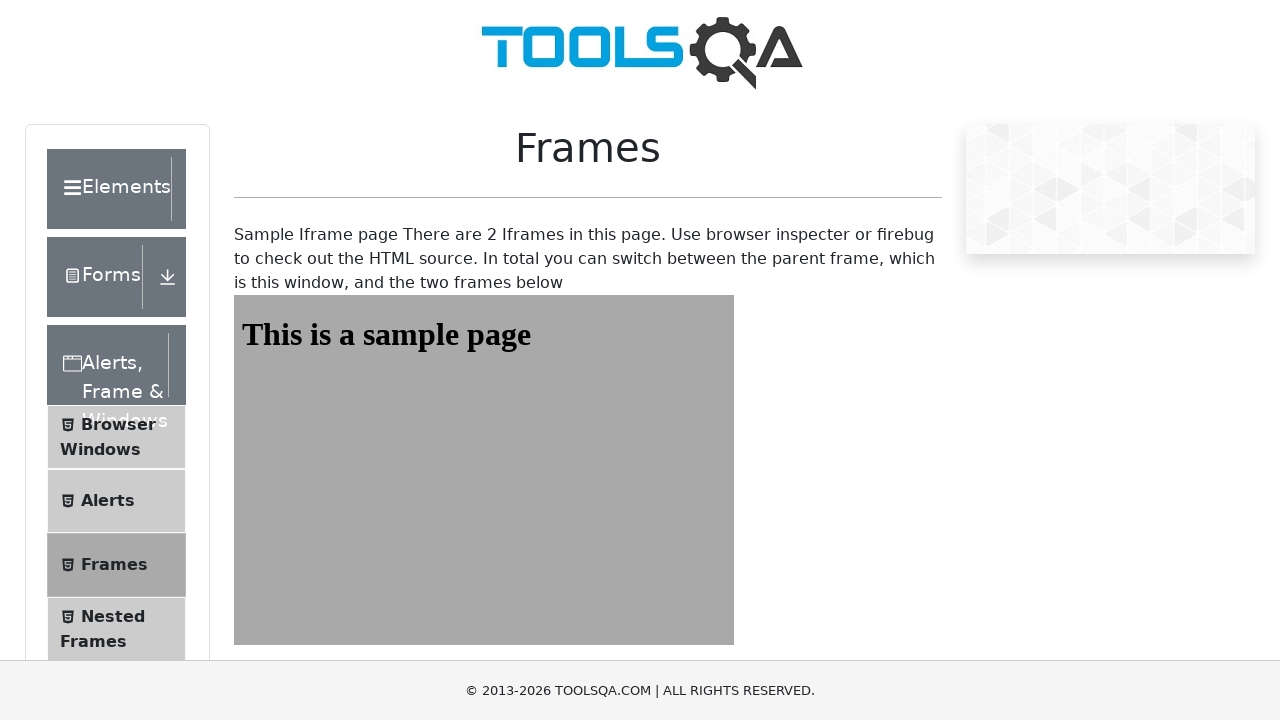

Verified content loaded in second iframe - sample heading found
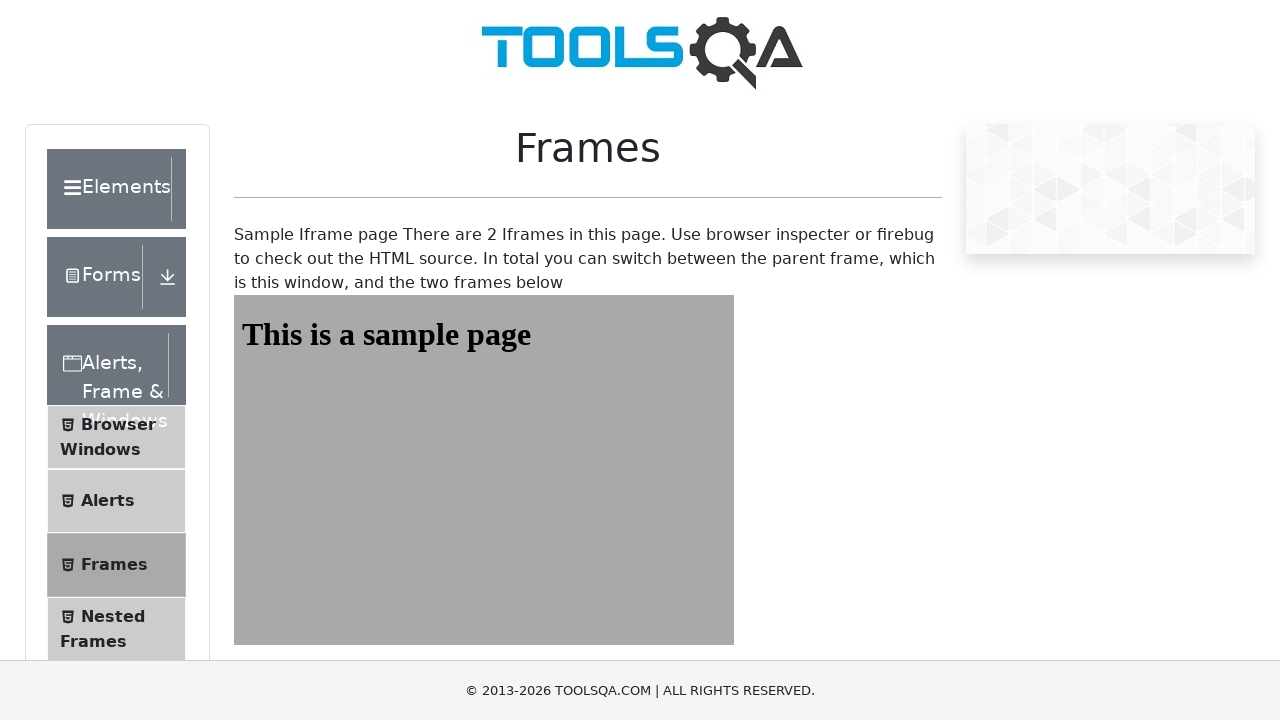

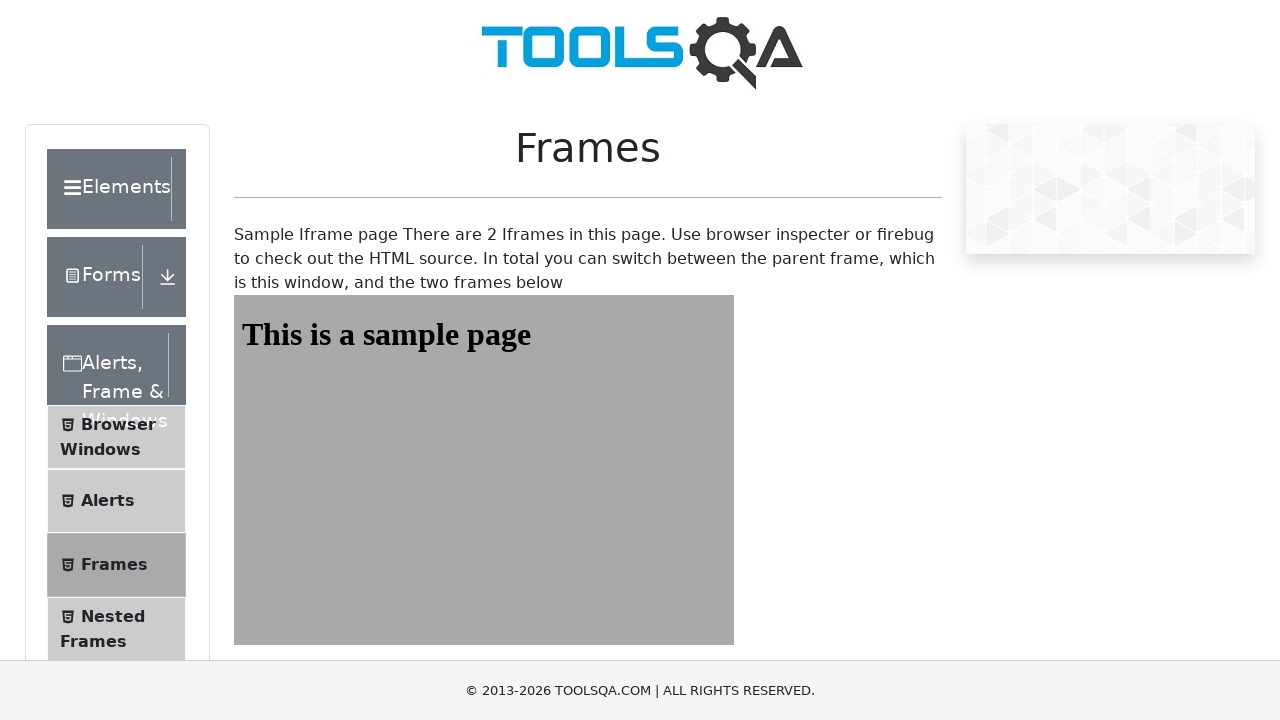